Tests checkbox interactions by checking the state of checkboxes and clicking to toggle them

Starting URL: https://the-internet.herokuapp.com/checkboxes

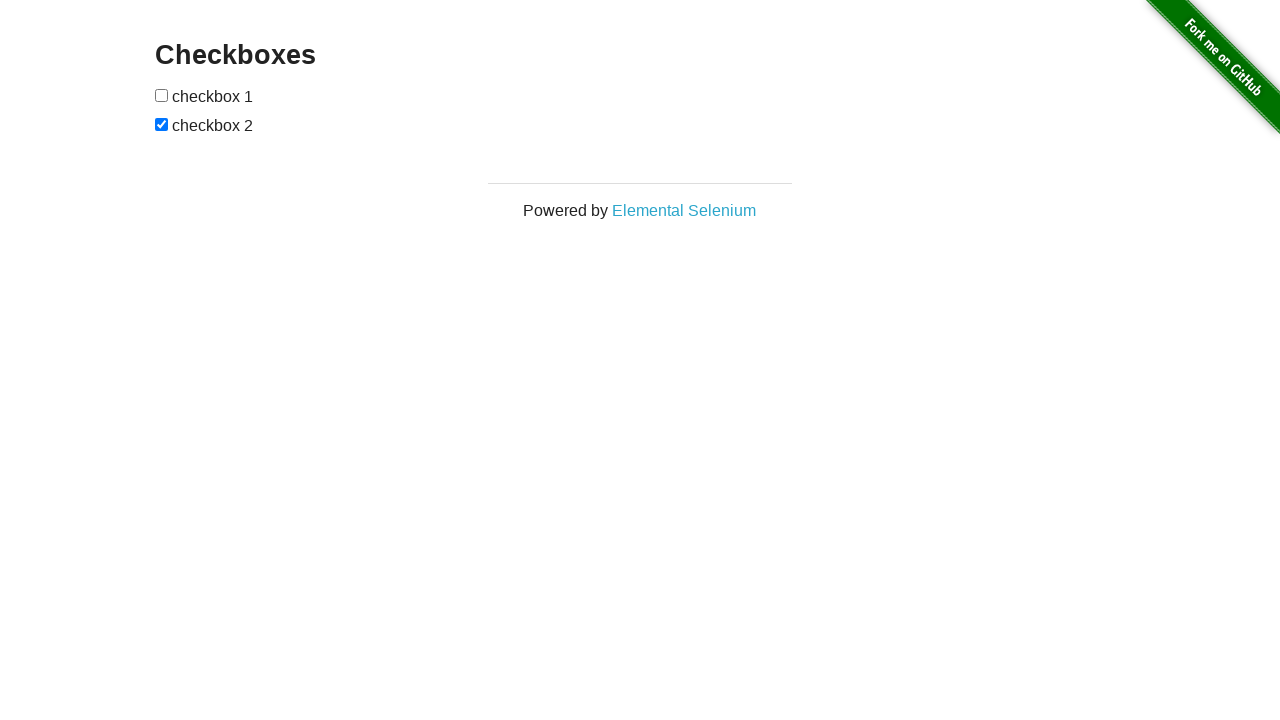

Located first checkbox element
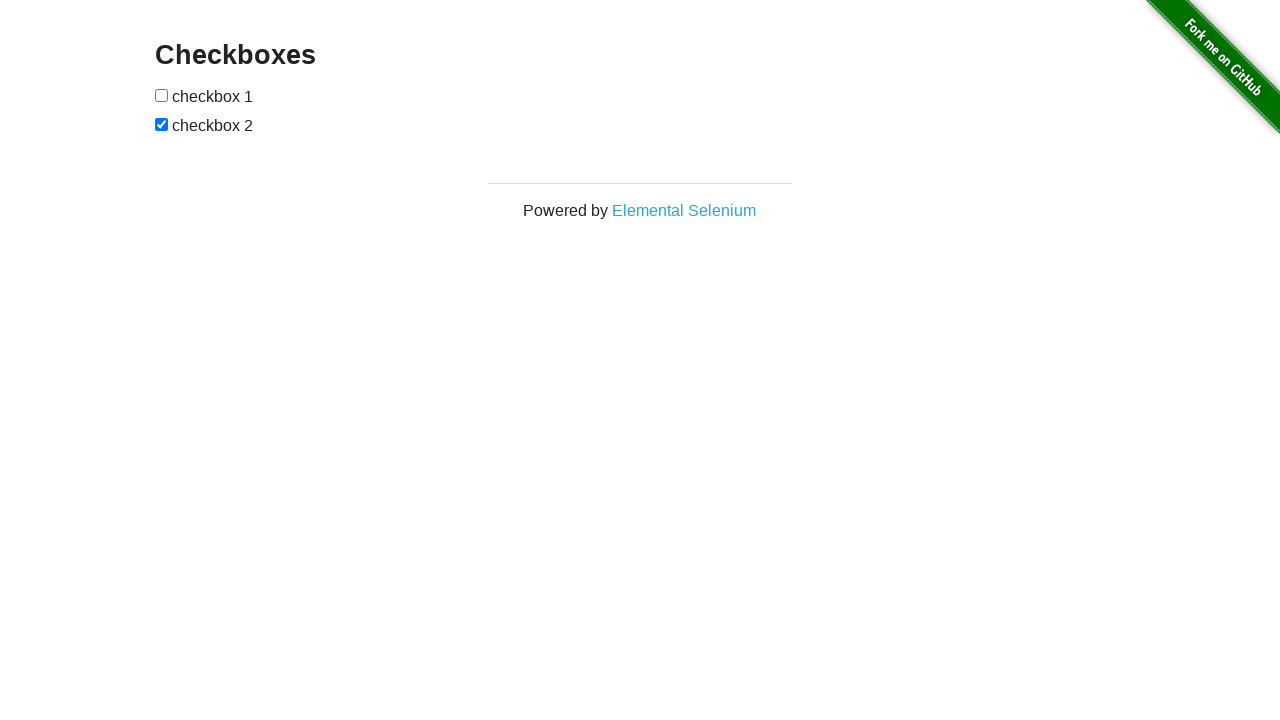

Located second checkbox element
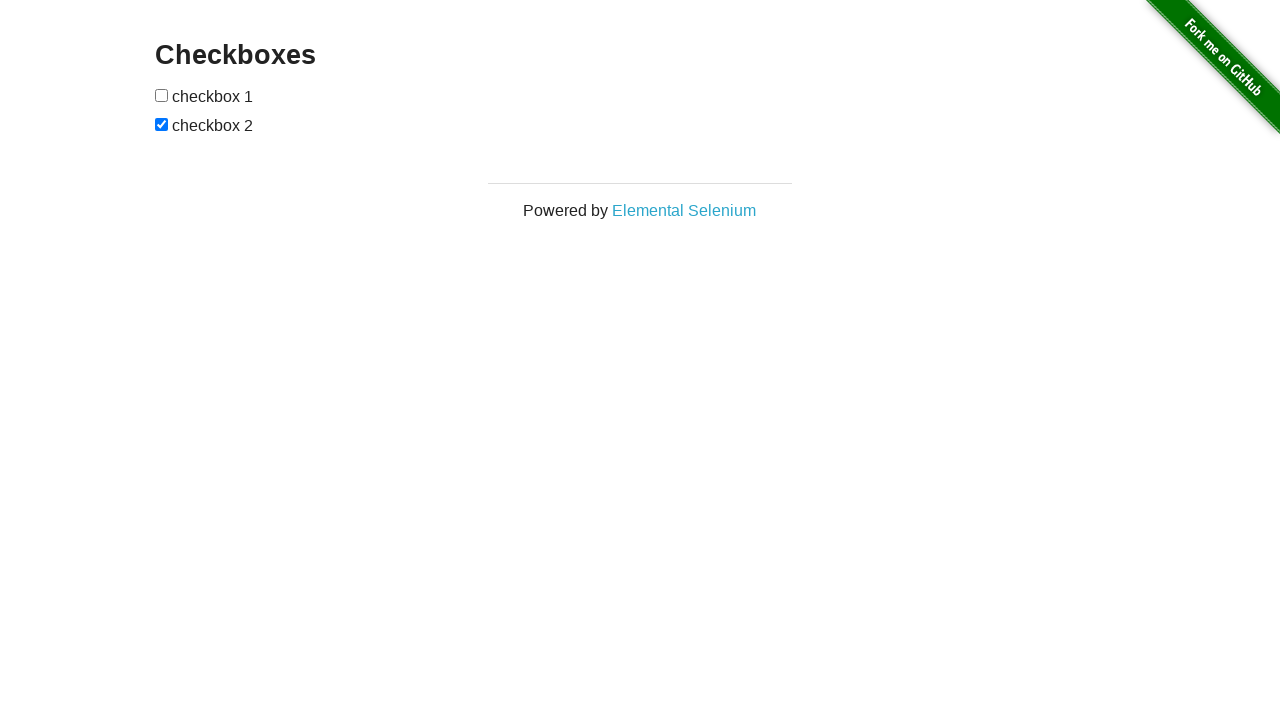

Verified first checkbox is visible
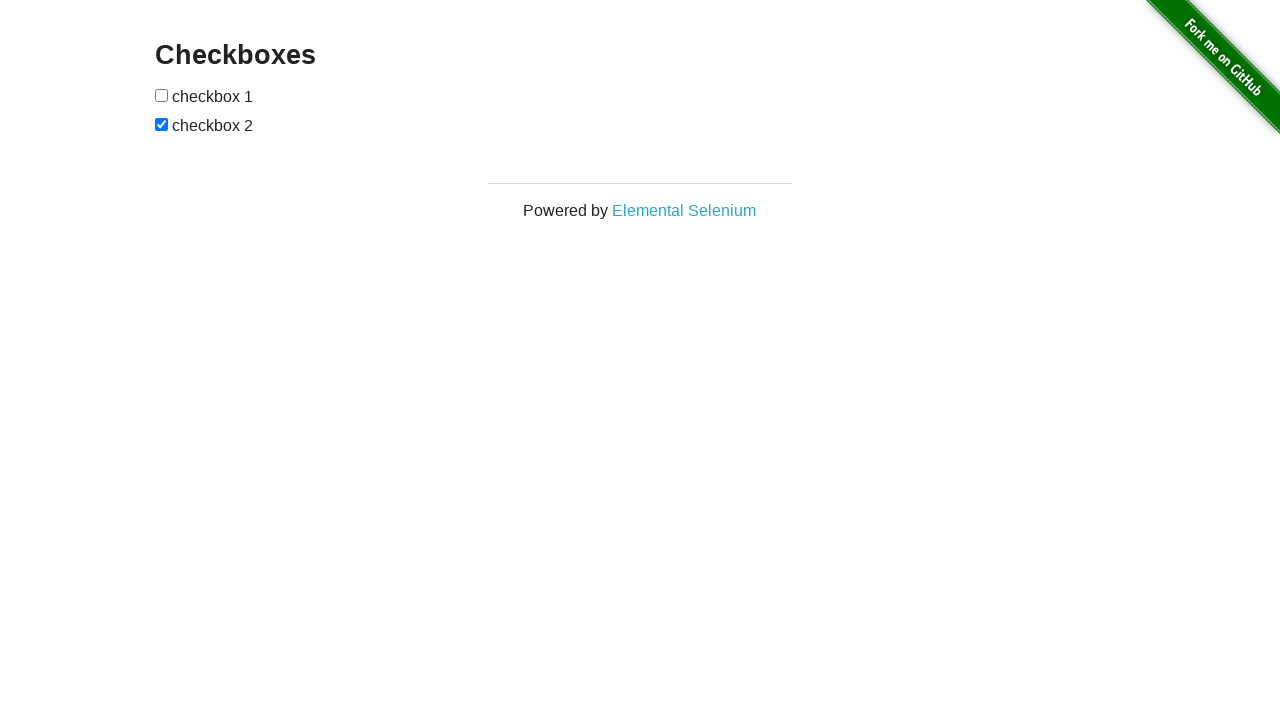

Verified first checkbox is enabled
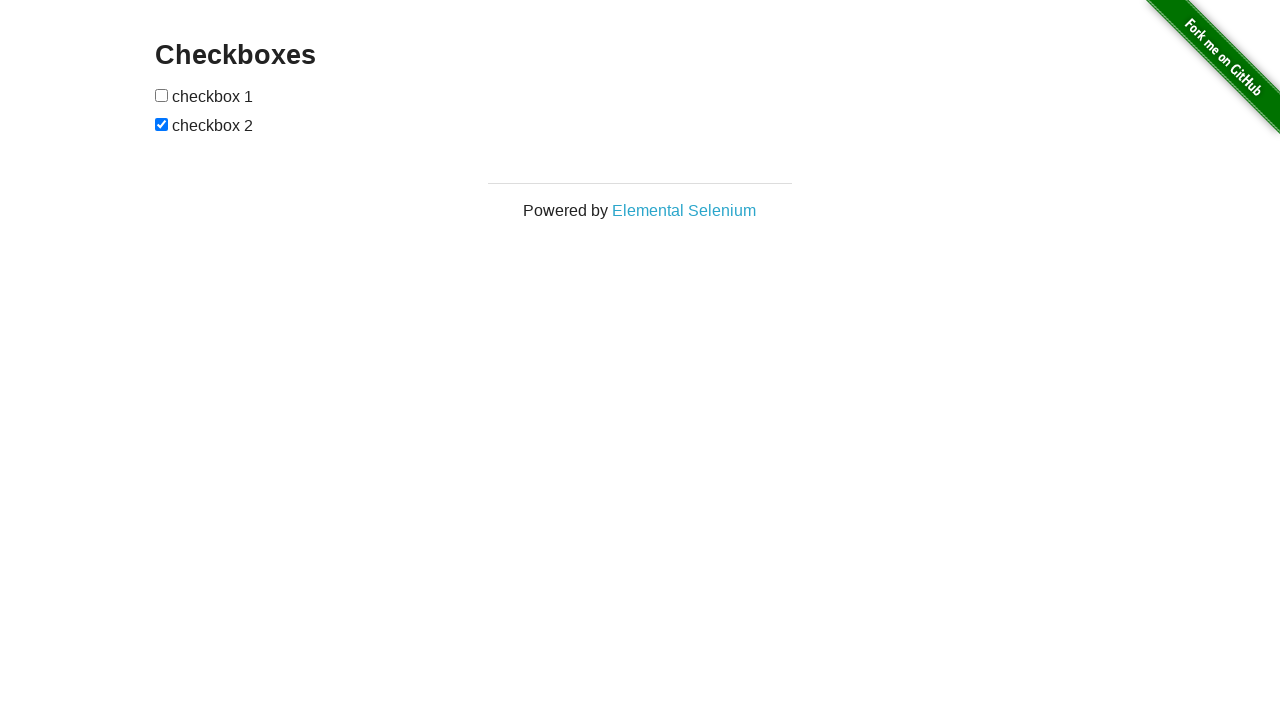

Verified first checkbox is unchecked
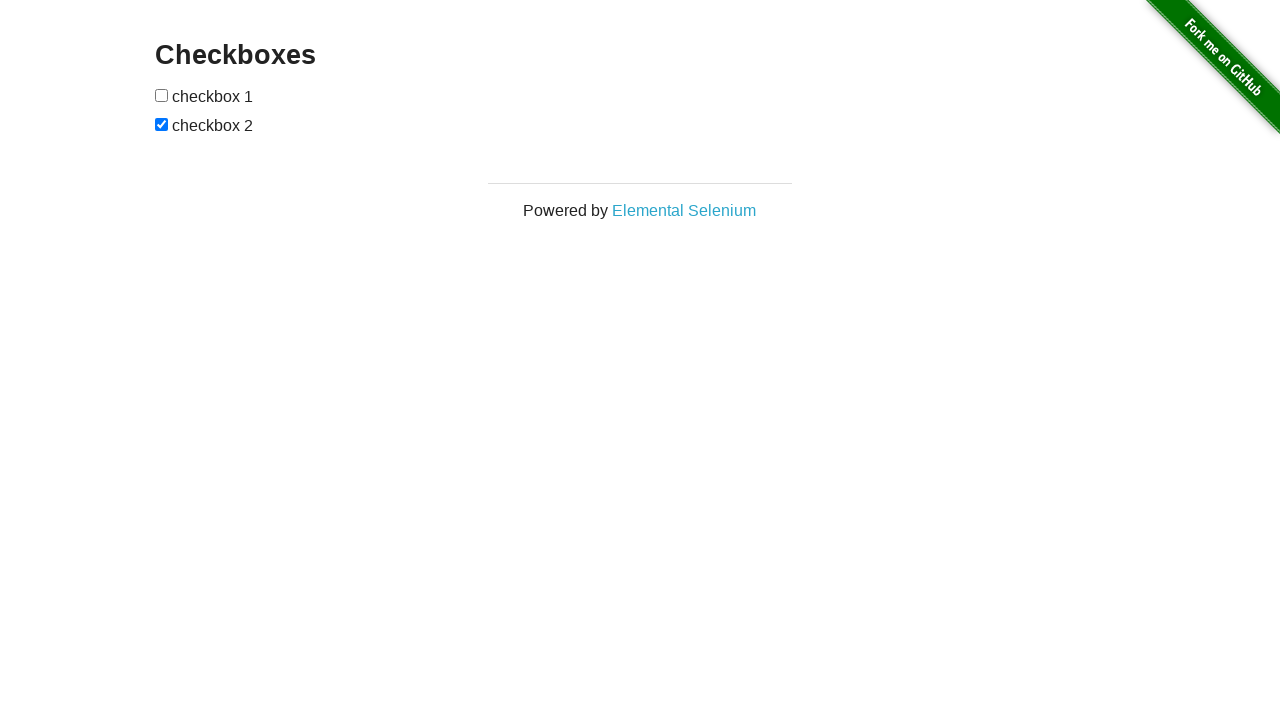

Verified second checkbox is visible
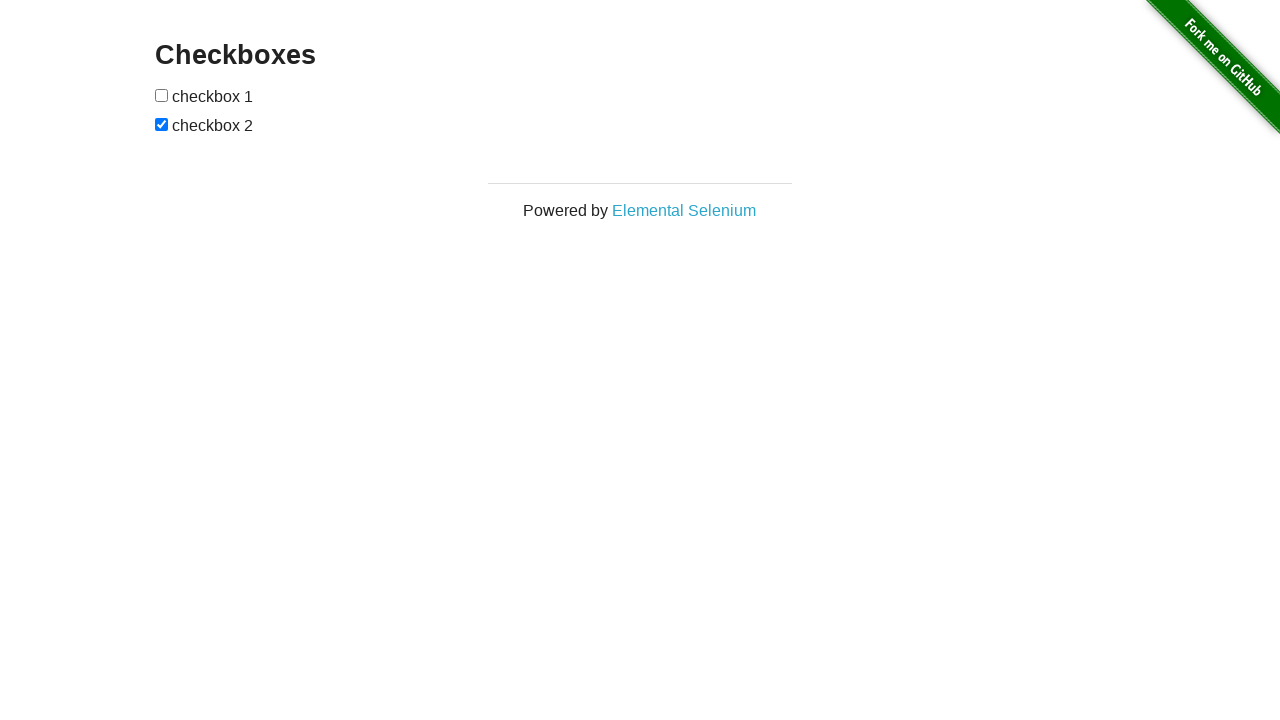

Verified second checkbox is enabled
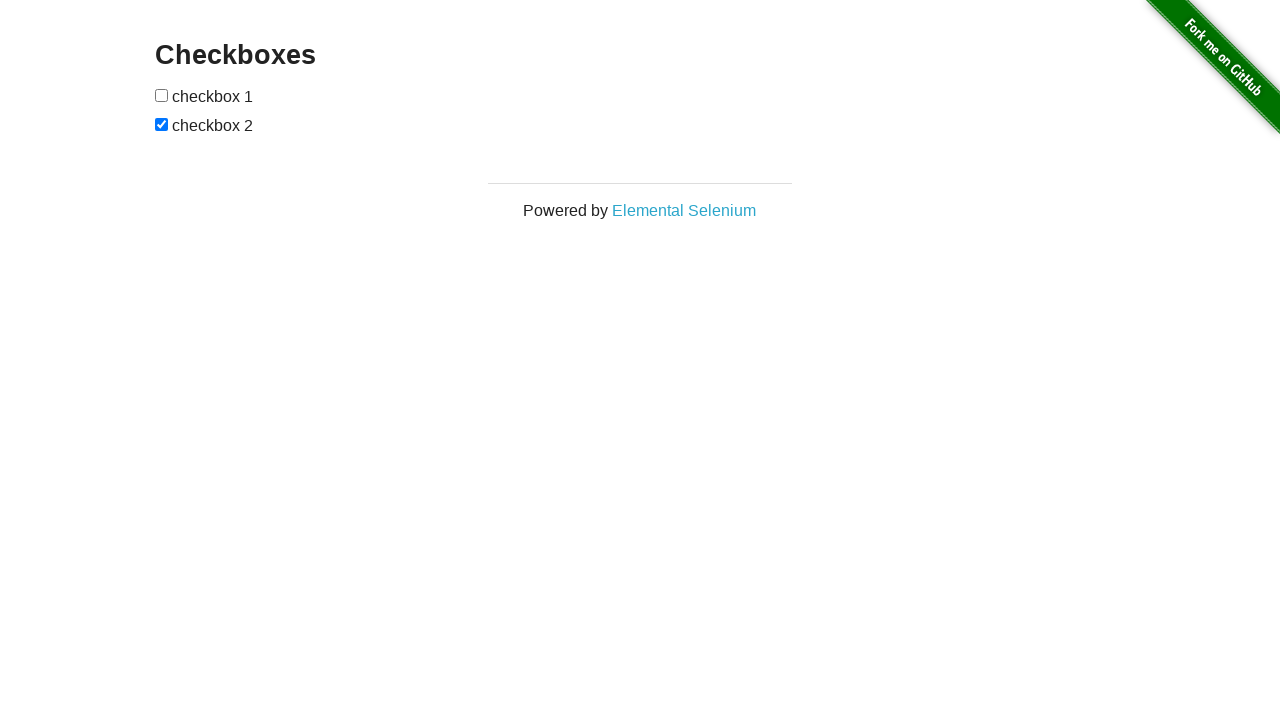

Verified second checkbox is checked
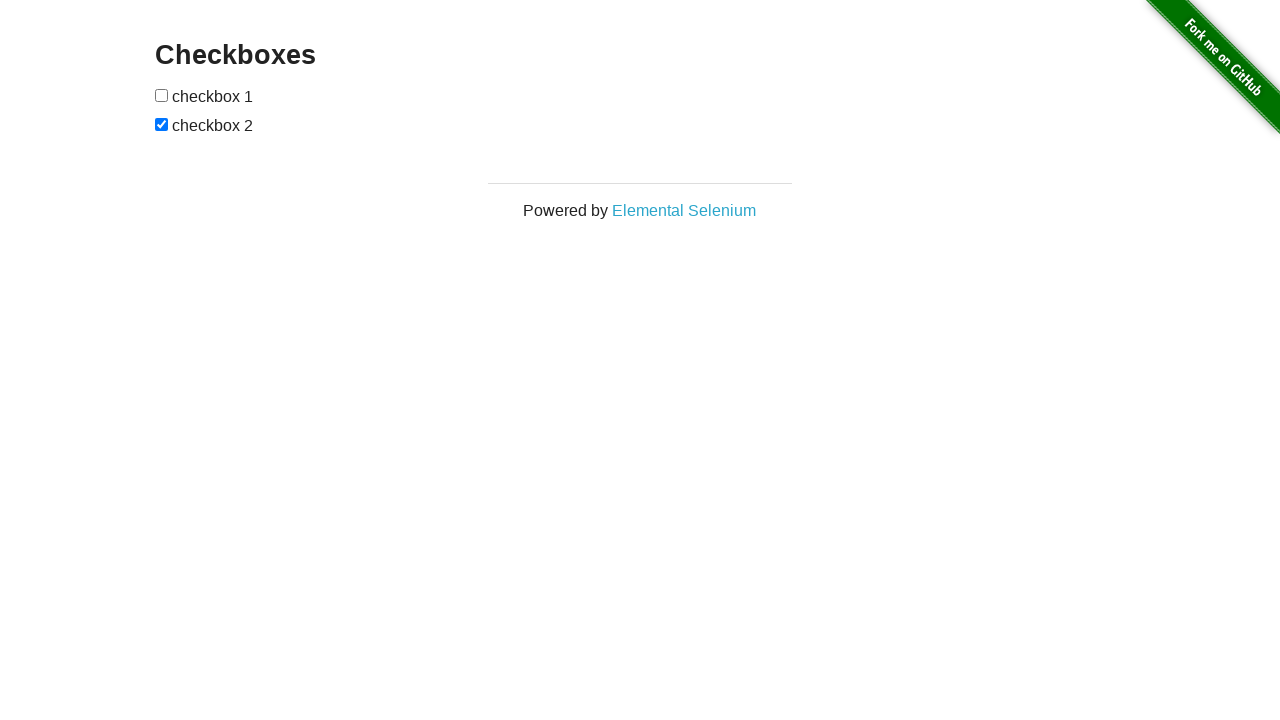

Clicked first checkbox to toggle it at (162, 95) on xpath=//input[@type='checkbox'][1]
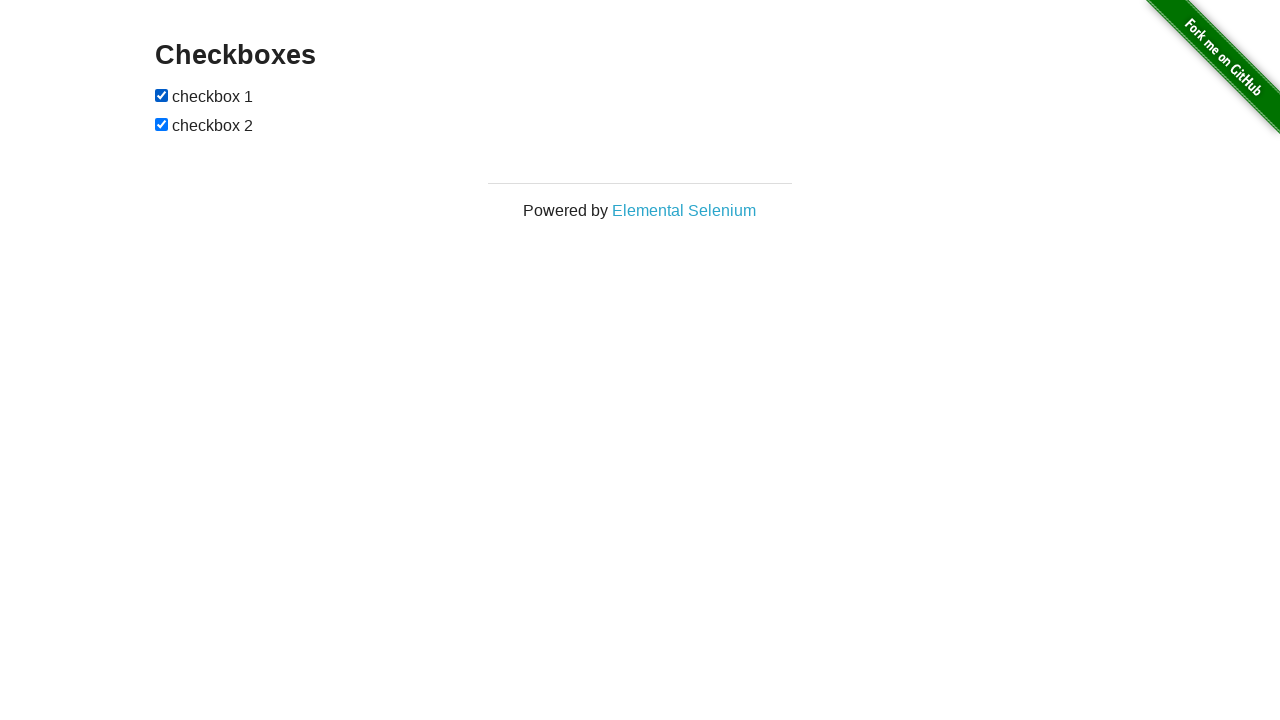

Verified first checkbox is now checked after clicking
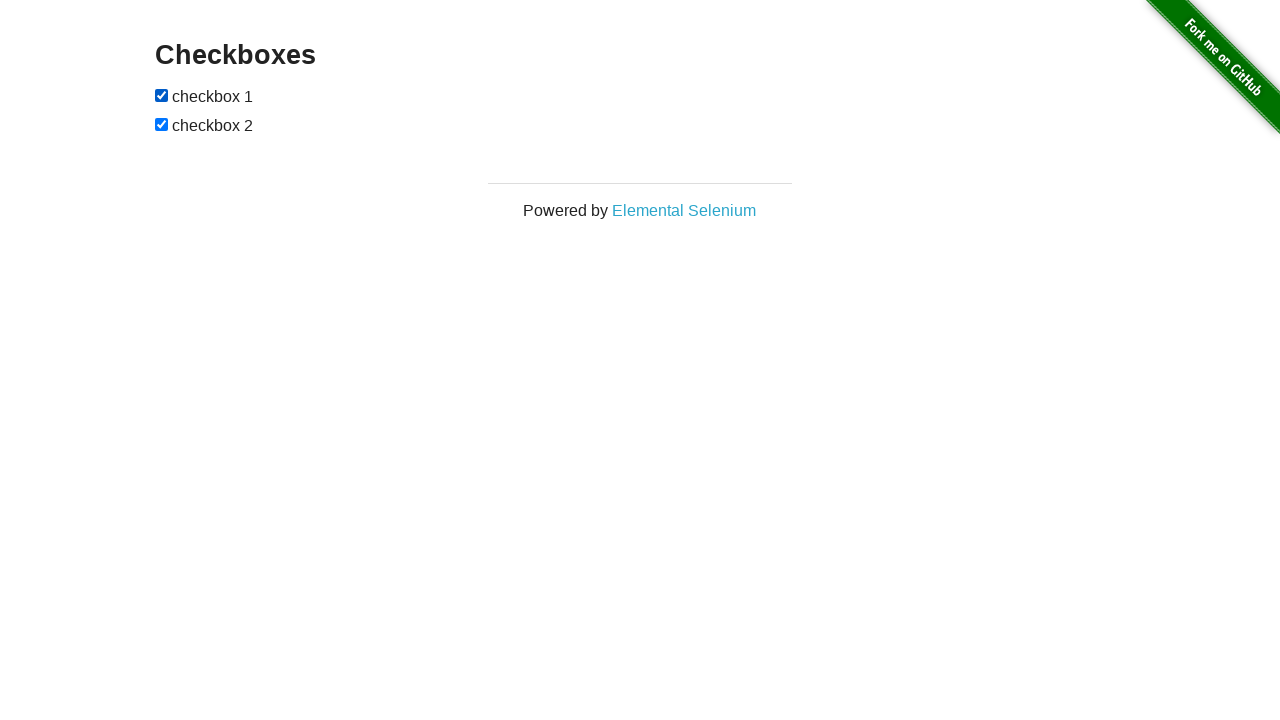

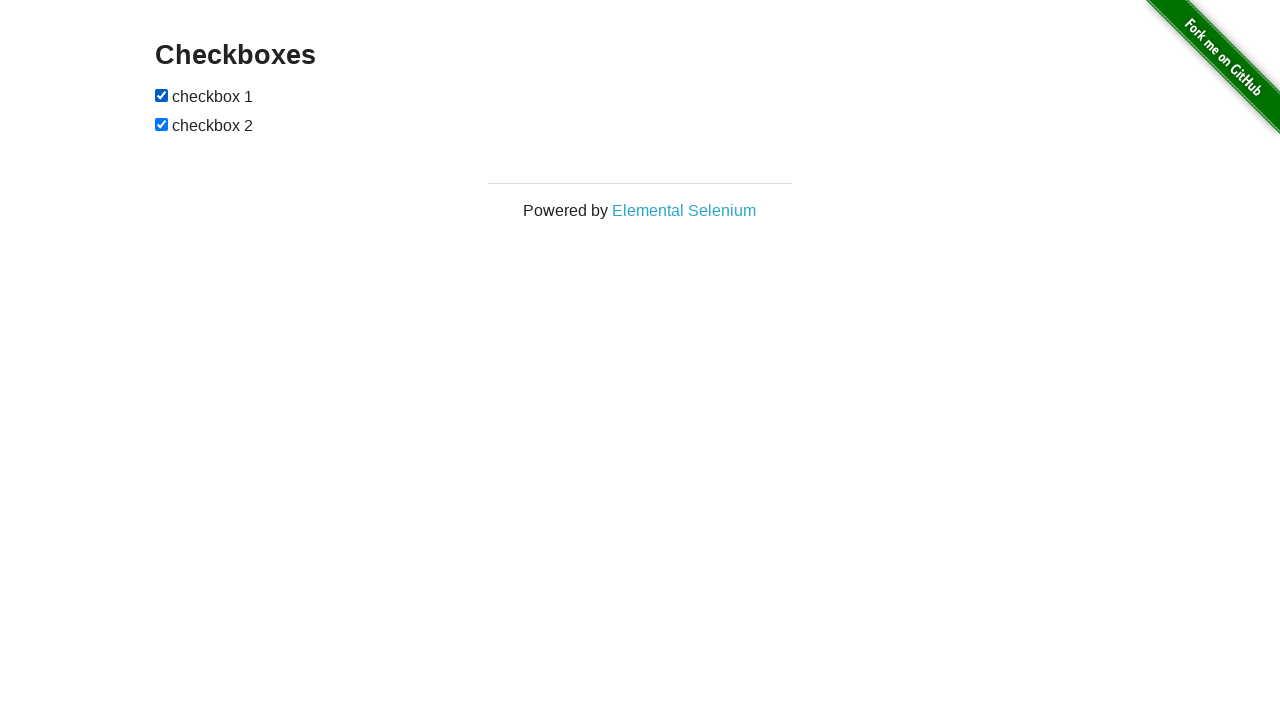